Navigates to the ParaBank demo site homepage and clicks on the Admin Page link to access the administration section

Starting URL: https://parabank.parasoft.com/parabank/index.htm

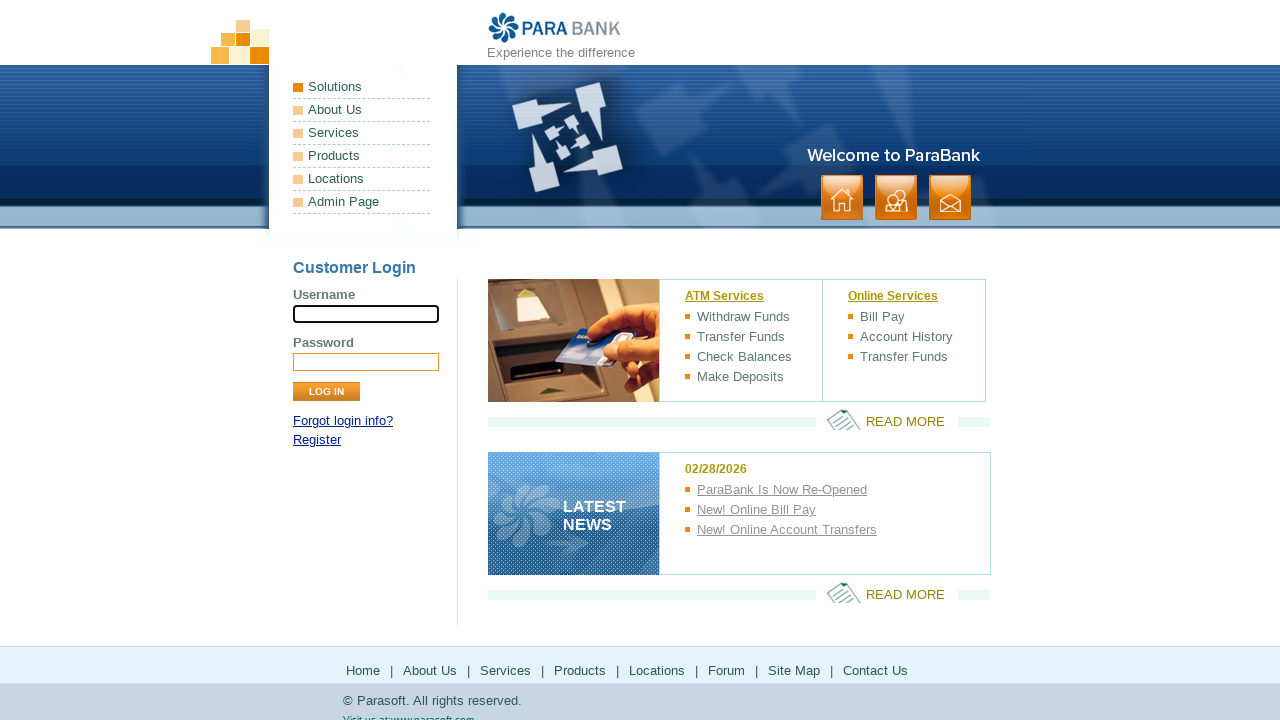

Clicked on the Admin Page link at (362, 202) on text=Admin Page
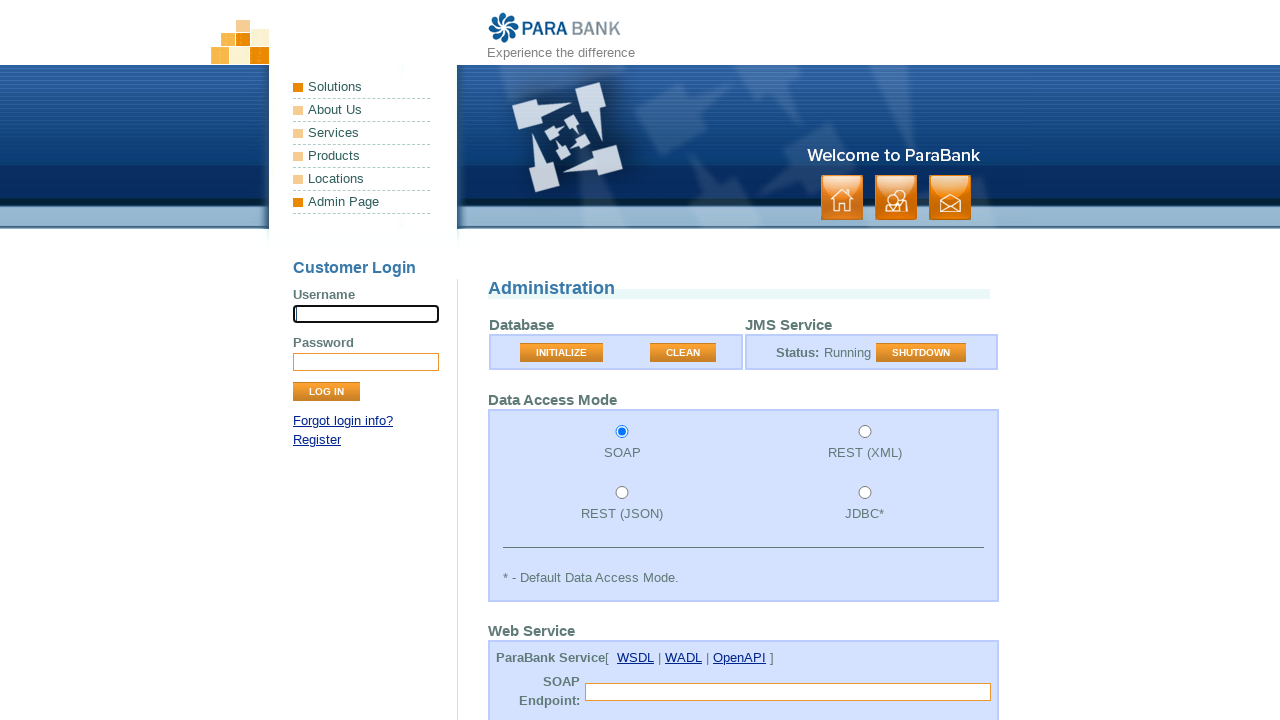

Waited for navigation to complete and page to load
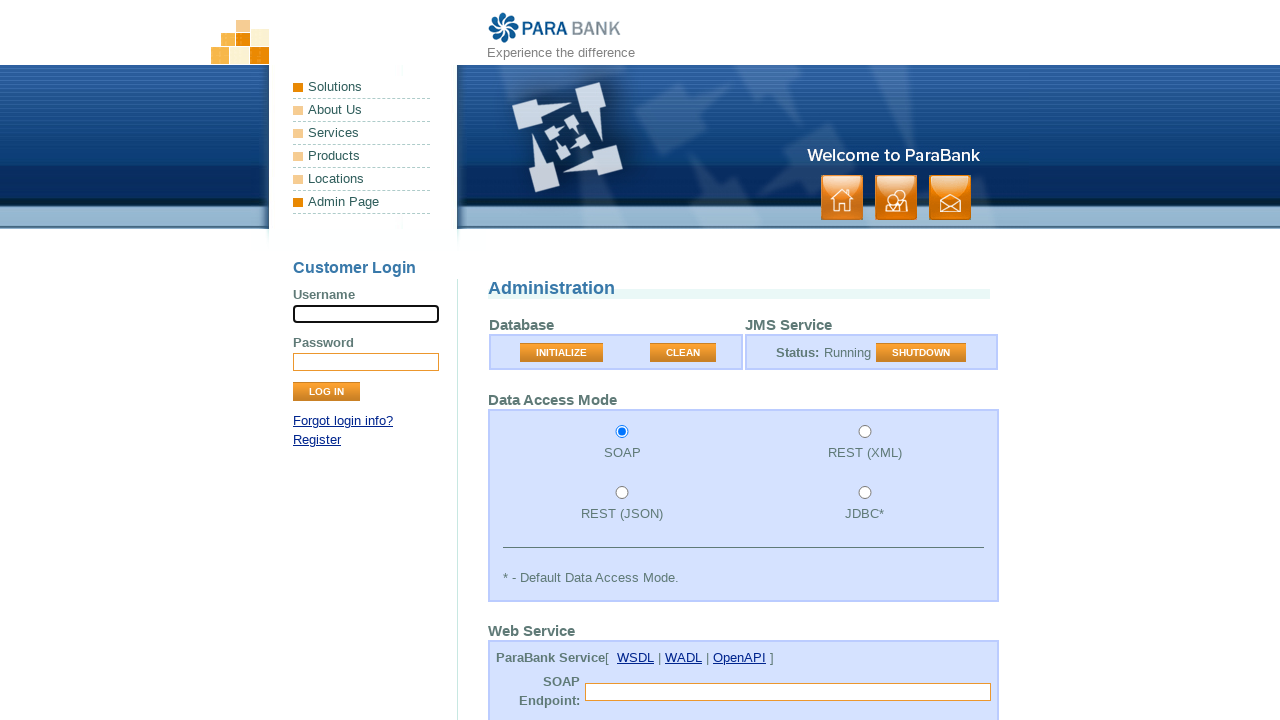

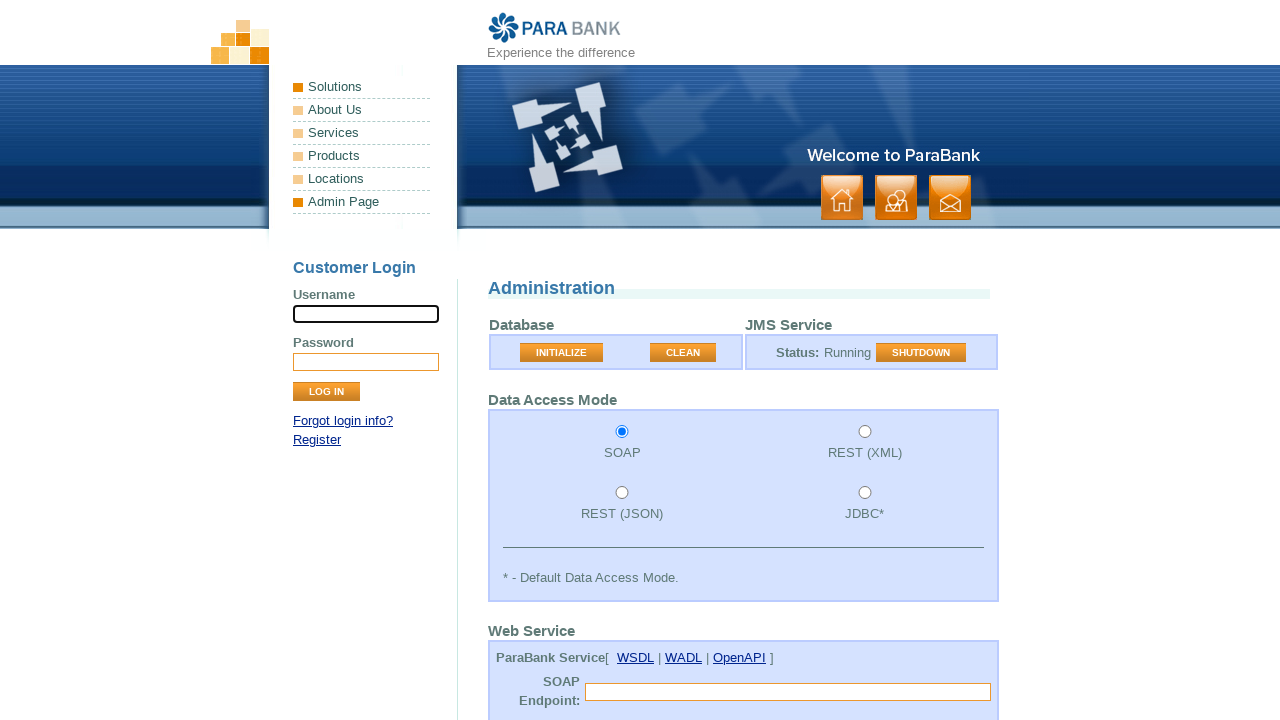